Tests cookie management functionality by reading cookies, clearing them via browser APIs, verifying they are cleared, and then clicking a refresh button to reload cookies.

Starting URL: https://bonigarcia.dev/selenium-webdriver-java/cookies.html

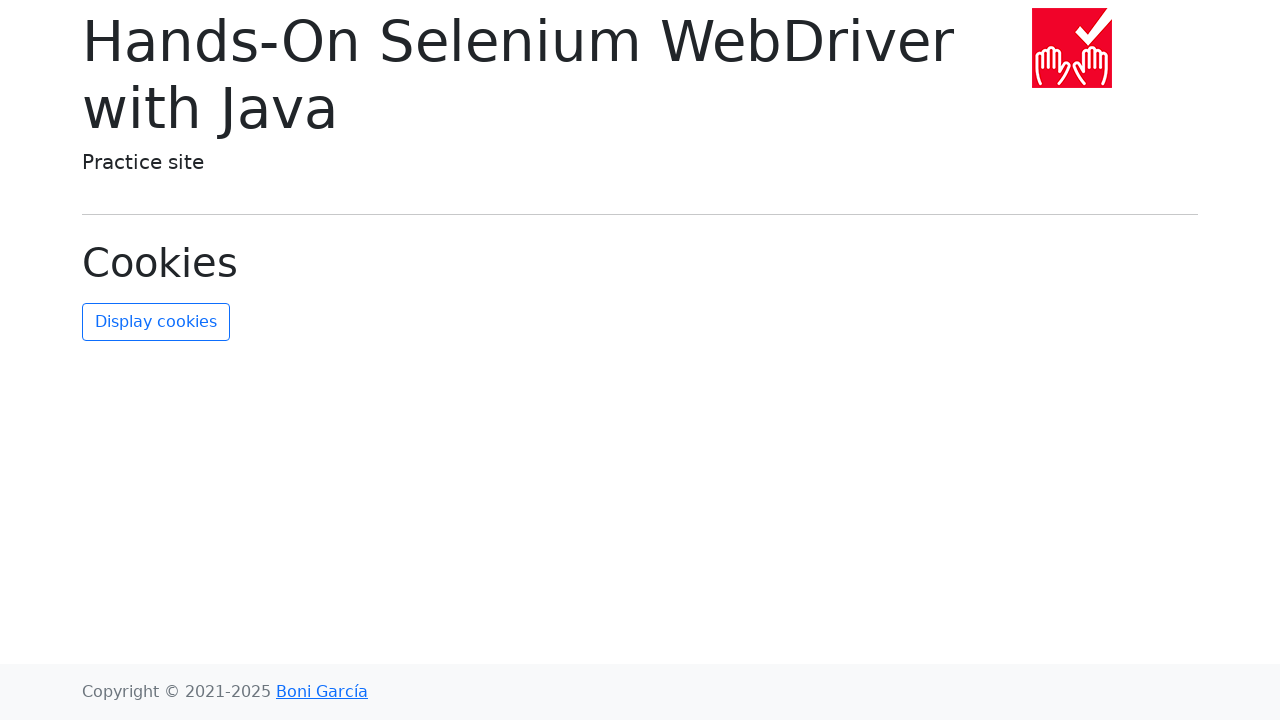

Waited for page to load and network to be idle
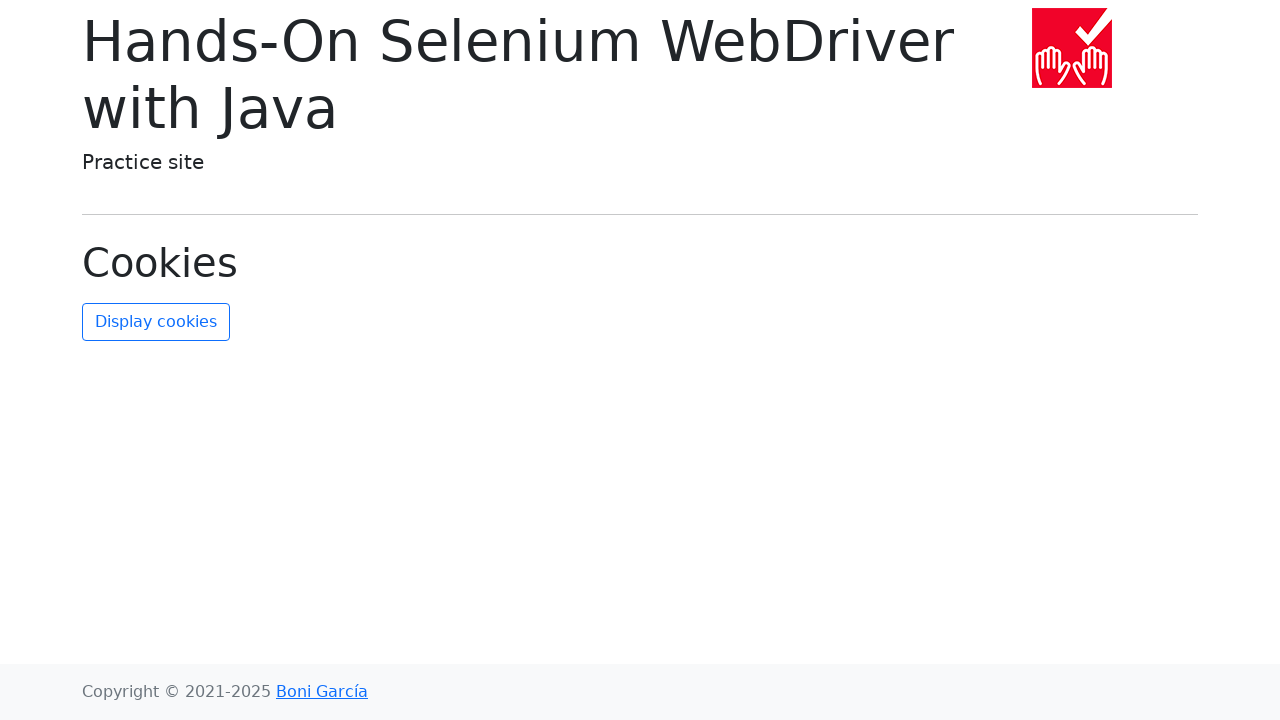

Retrieved all cookies from context
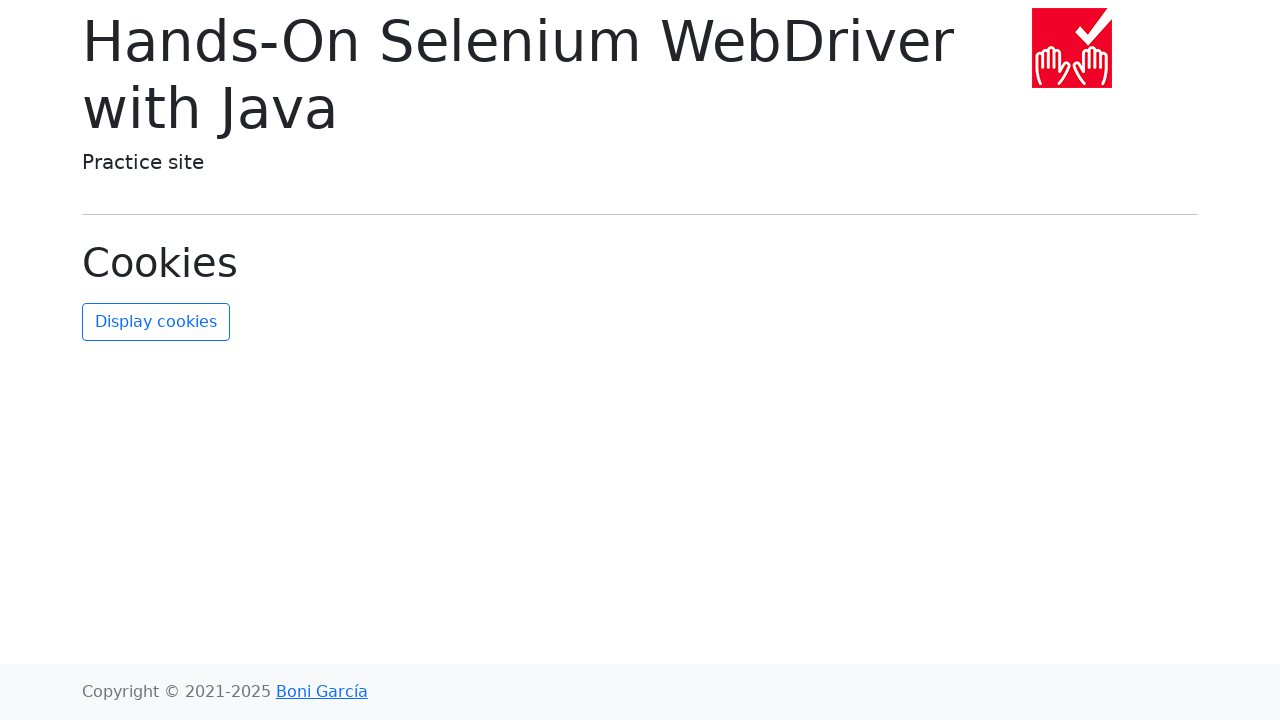

Printed all cookies to console
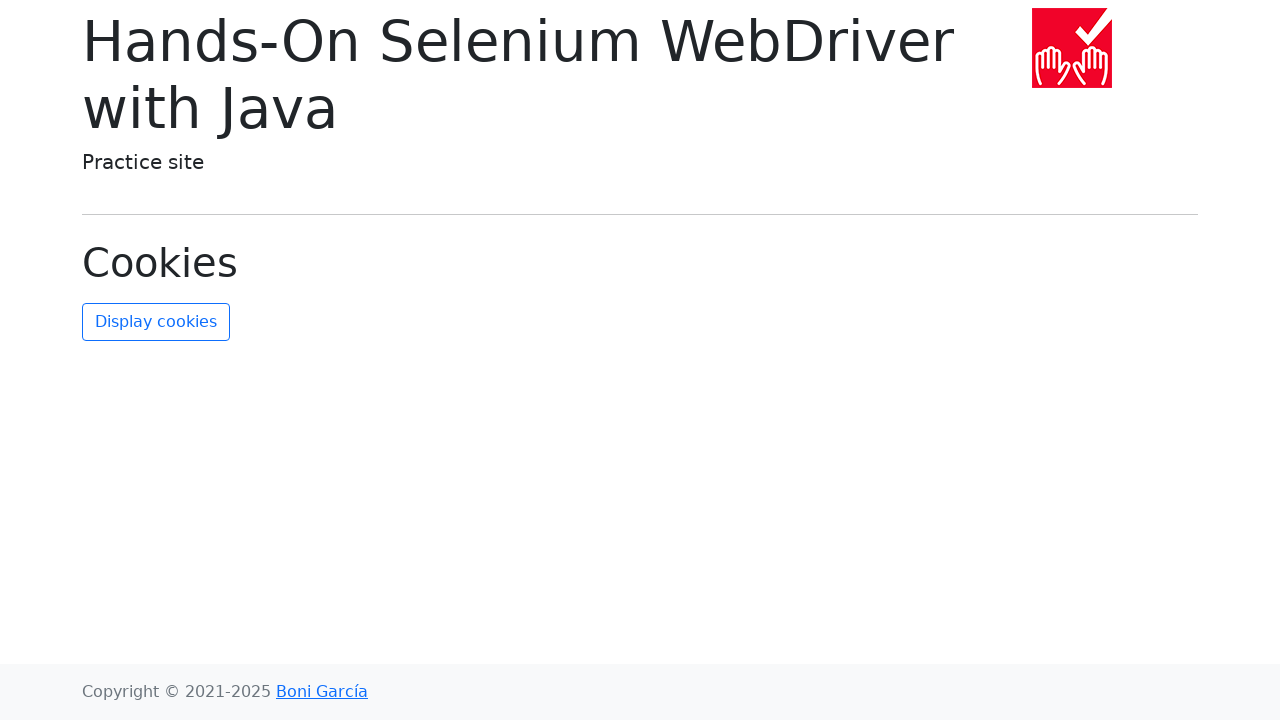

Cleared all cookies from context
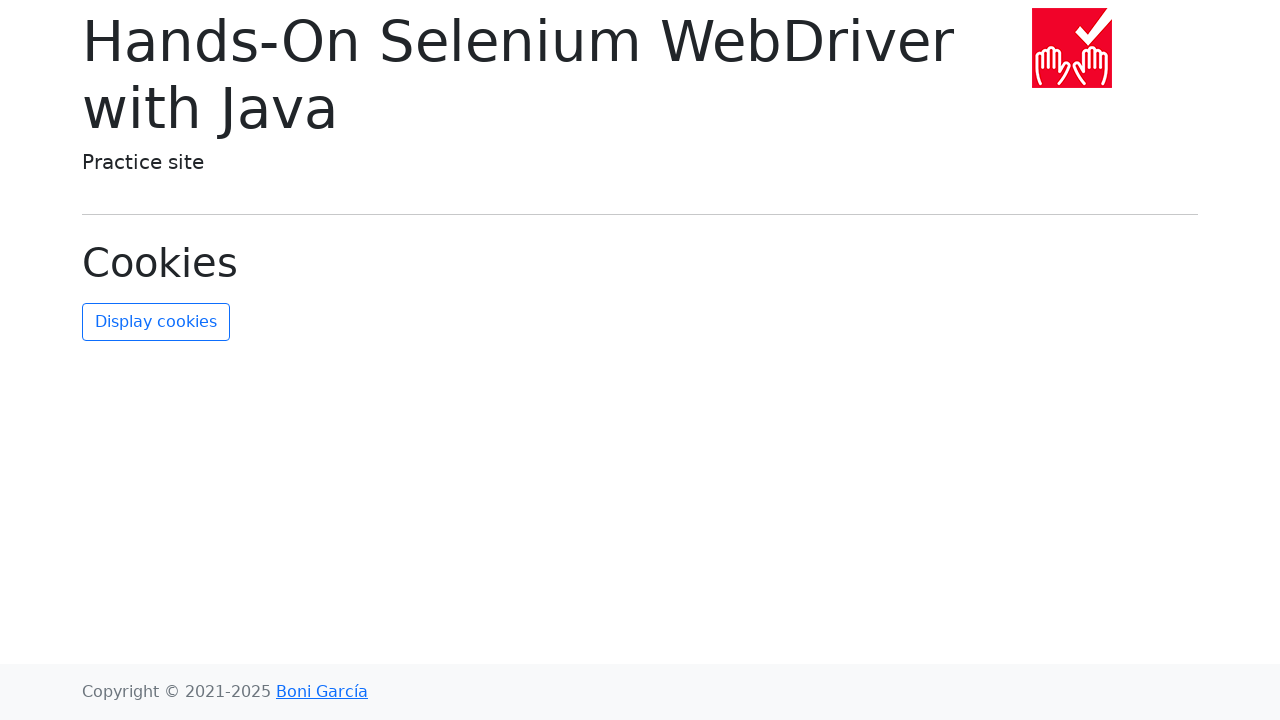

Retrieved cookies after clearing to verify they are empty
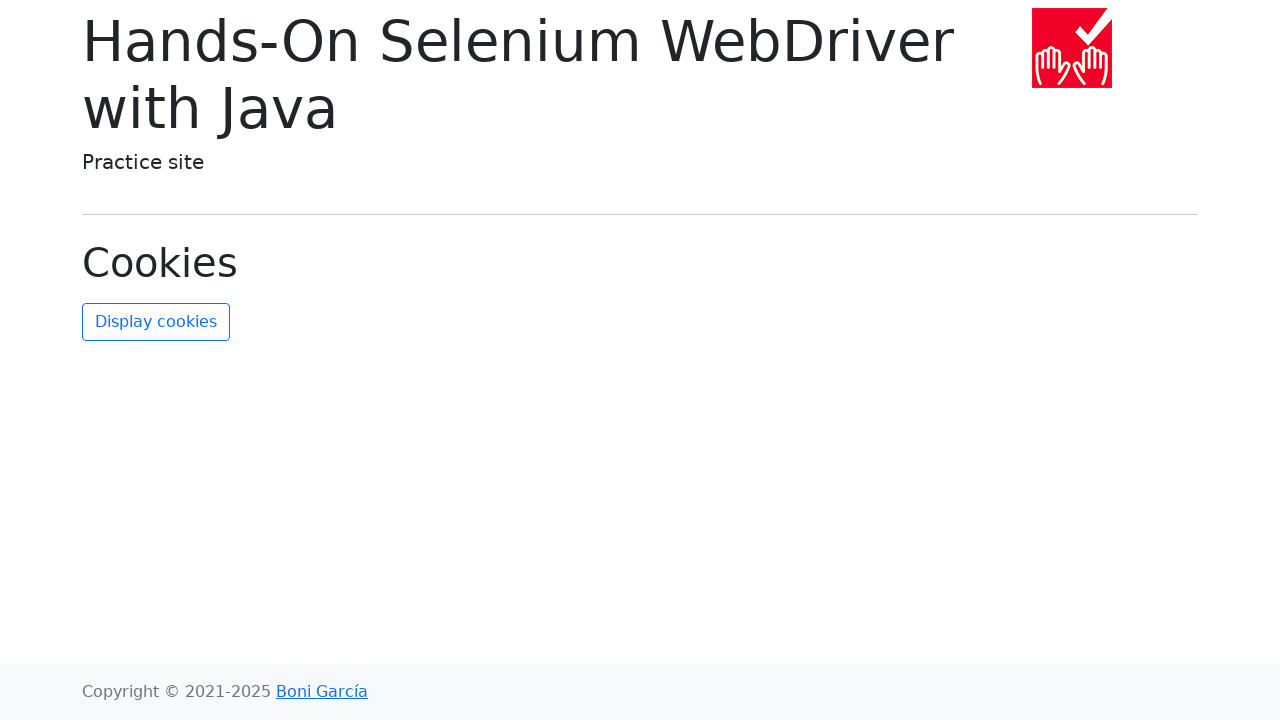

Verified that all cookies were successfully cleared
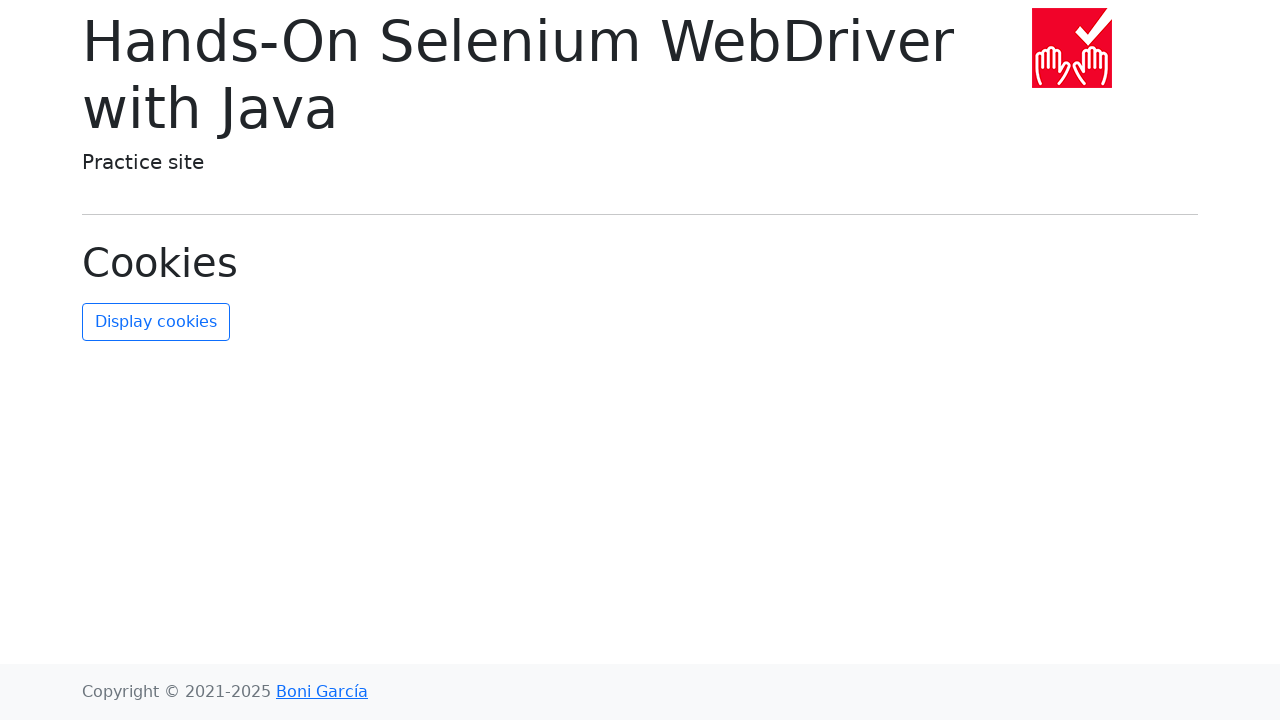

Clicked the refresh cookies button at (156, 322) on #refresh-cookies
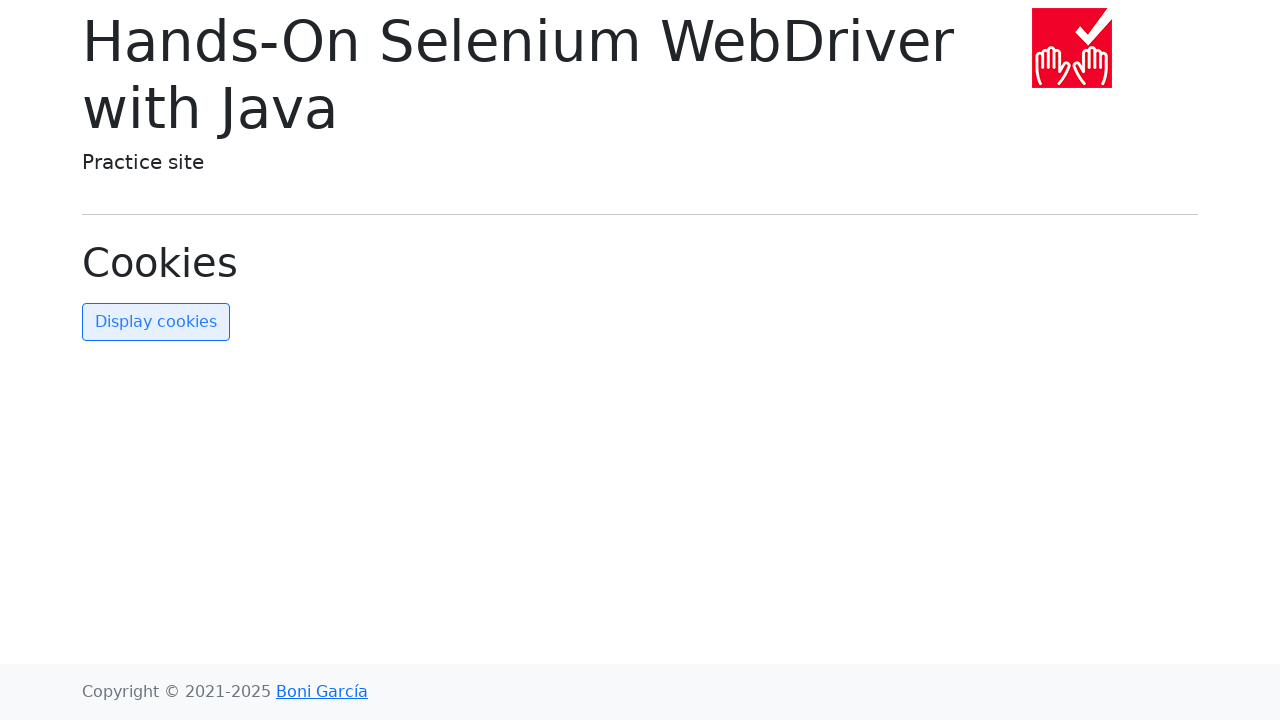

Waited 1 second for cookies to potentially be restored
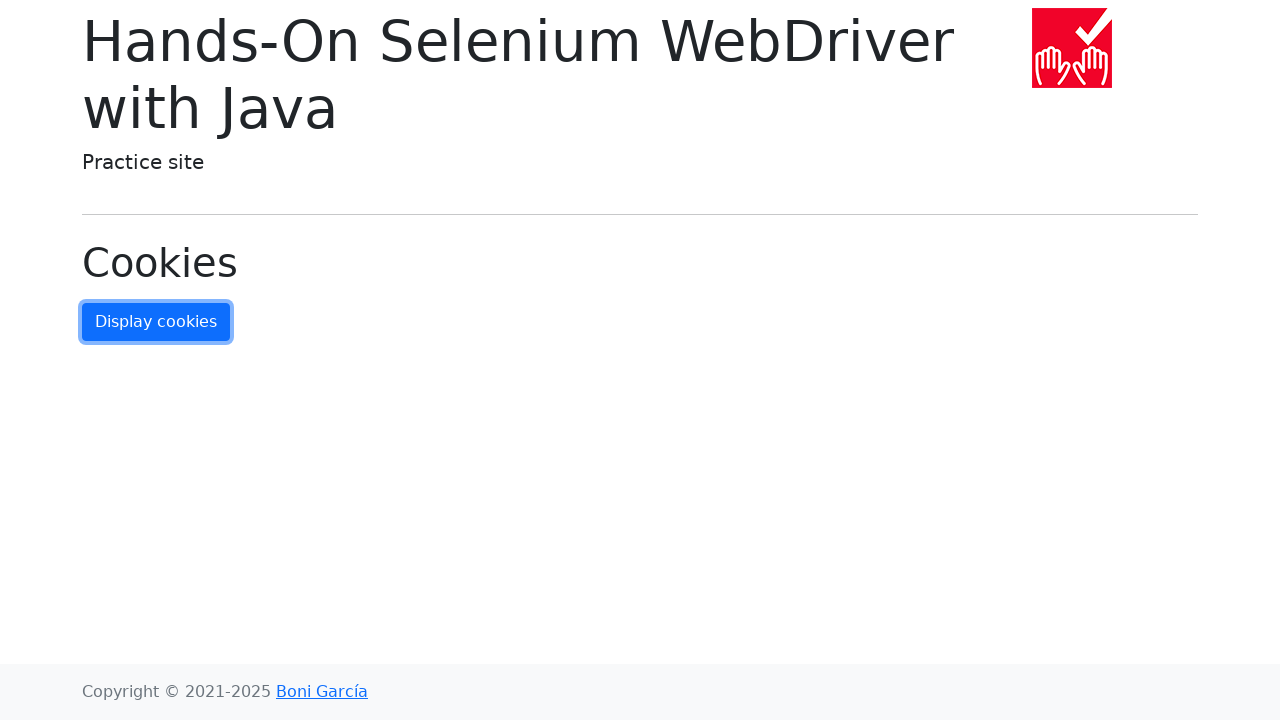

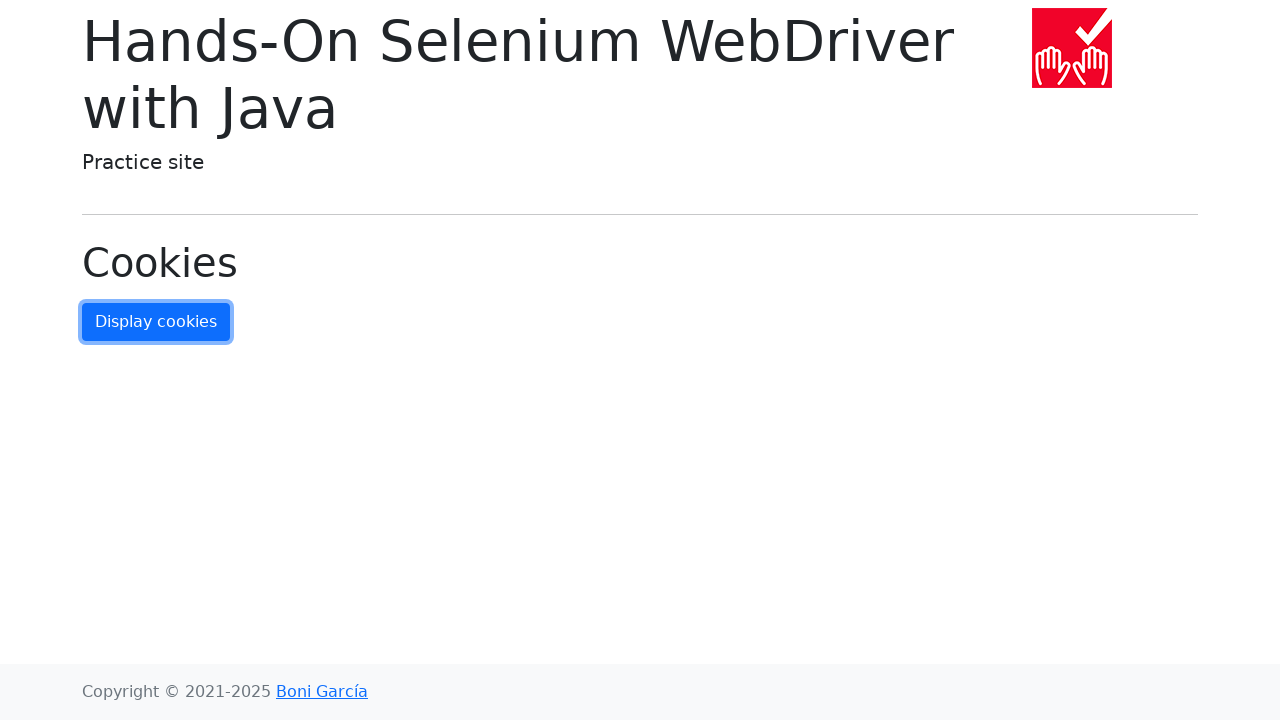